Tests button clicking functionality and text input field manipulation, including clearing default values and entering new text

Starting URL: https://auto.fresher.dev/lessons/lession7/index.html

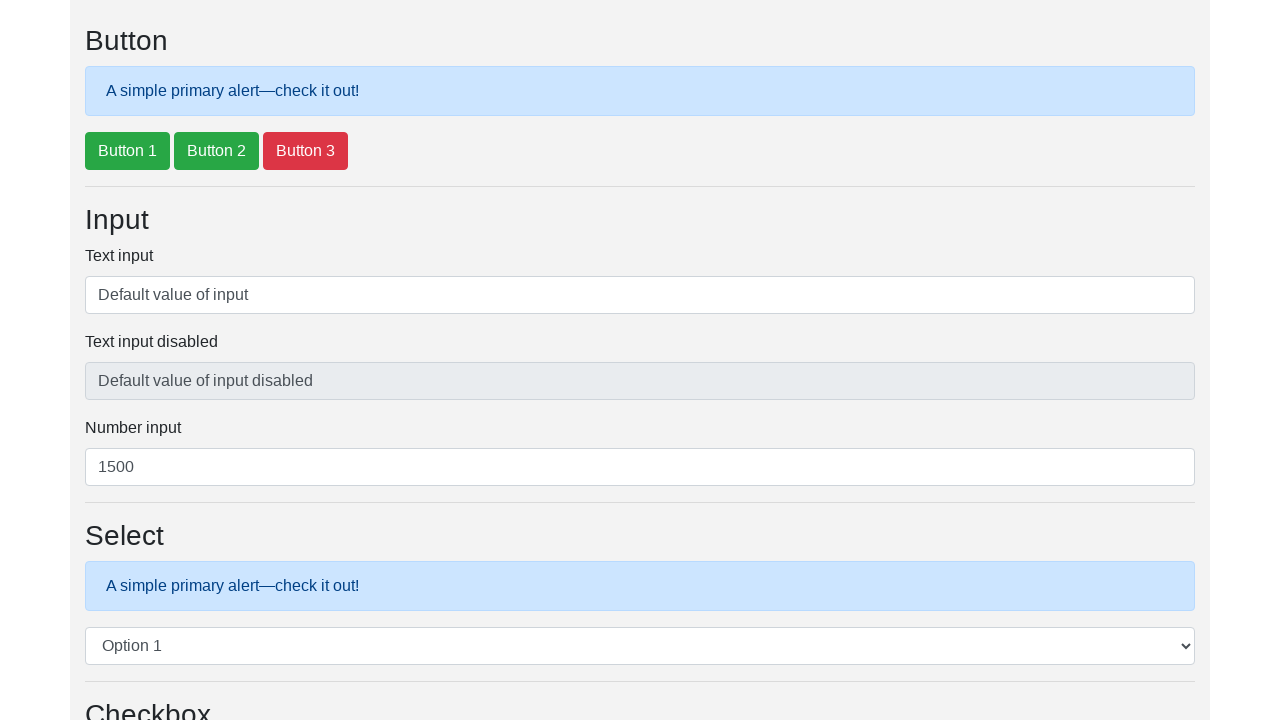

Clicked the example button at (128, 151) on #btnExample1
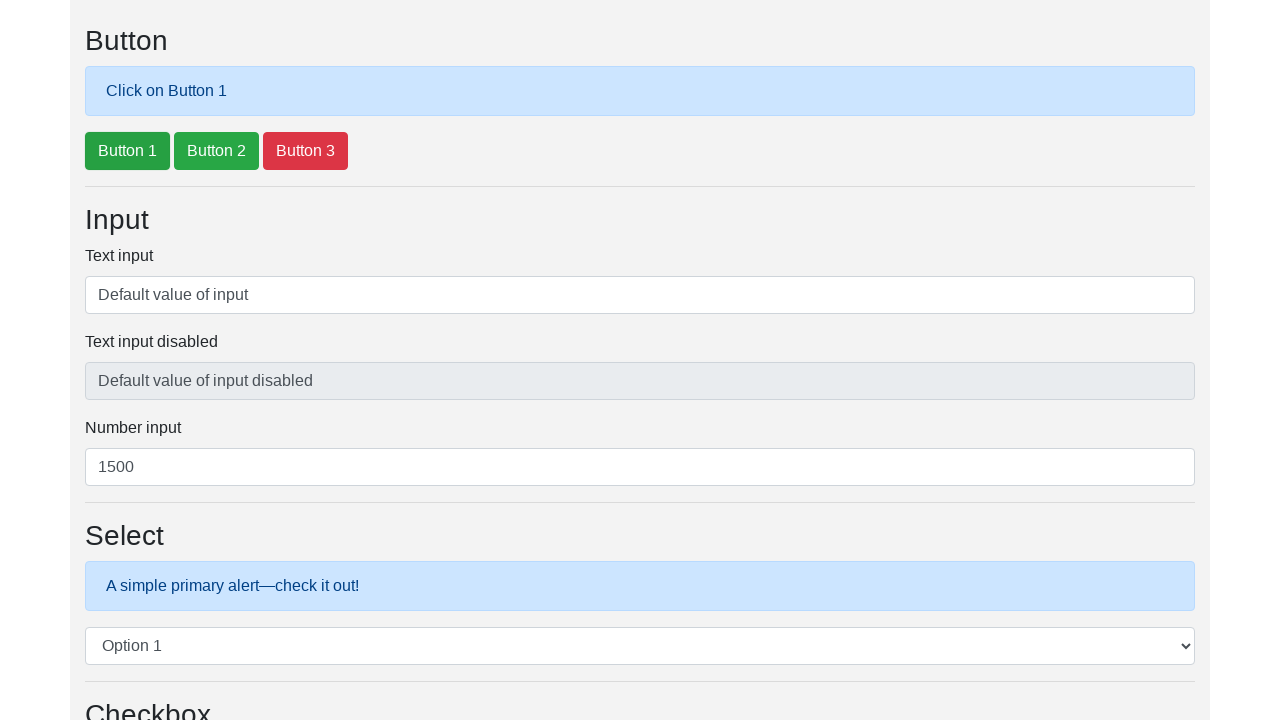

Button status updated and loaded
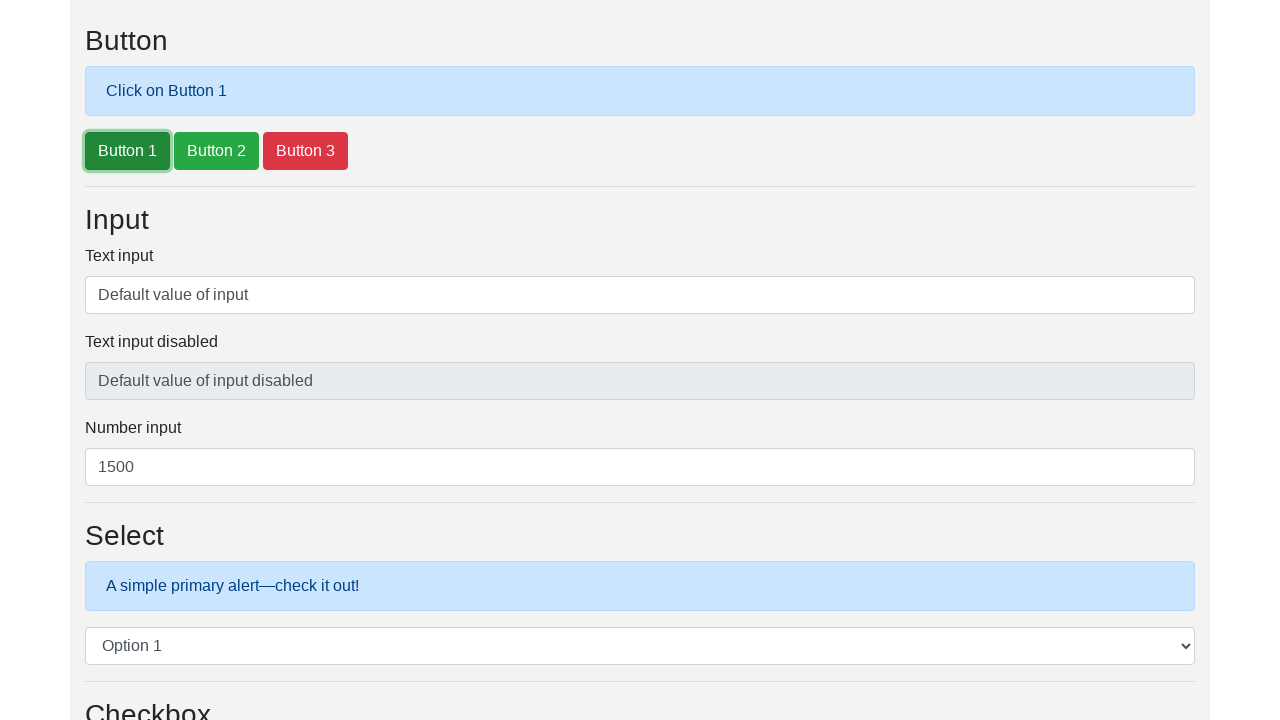

Cleared the text input field on #txtInput1
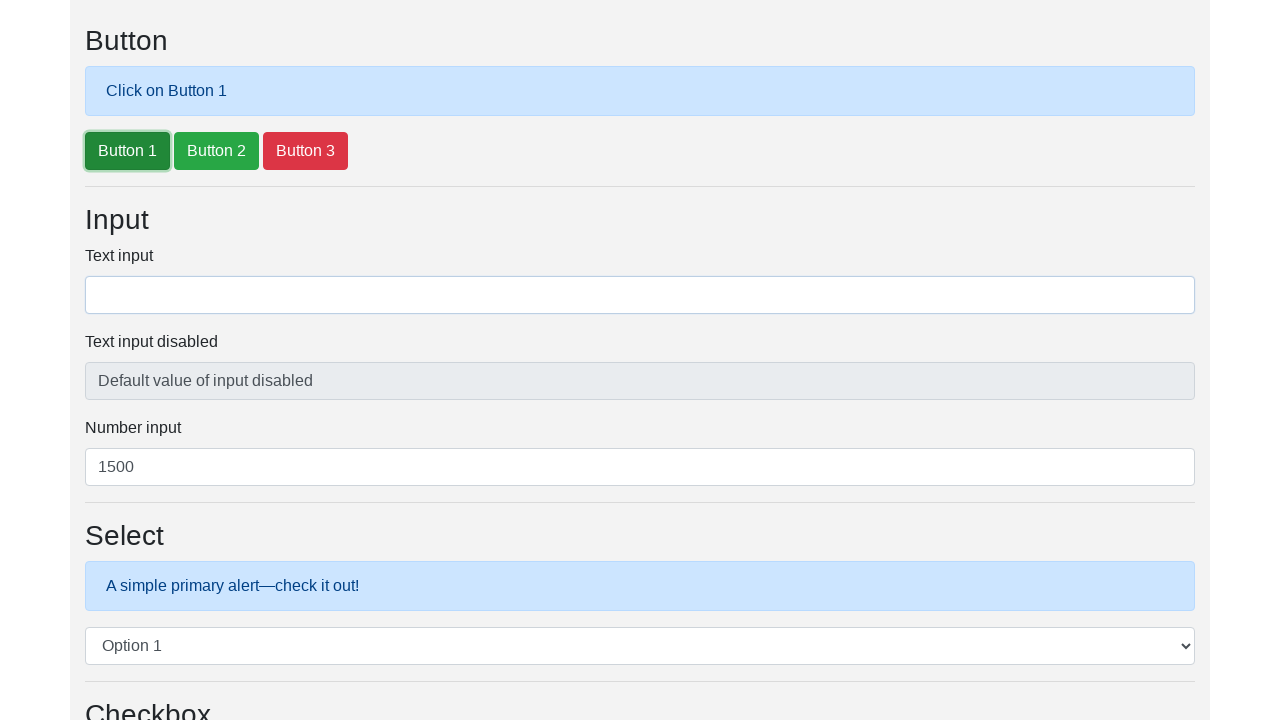

Entered new text 'New value of input' into the text field on #txtInput1
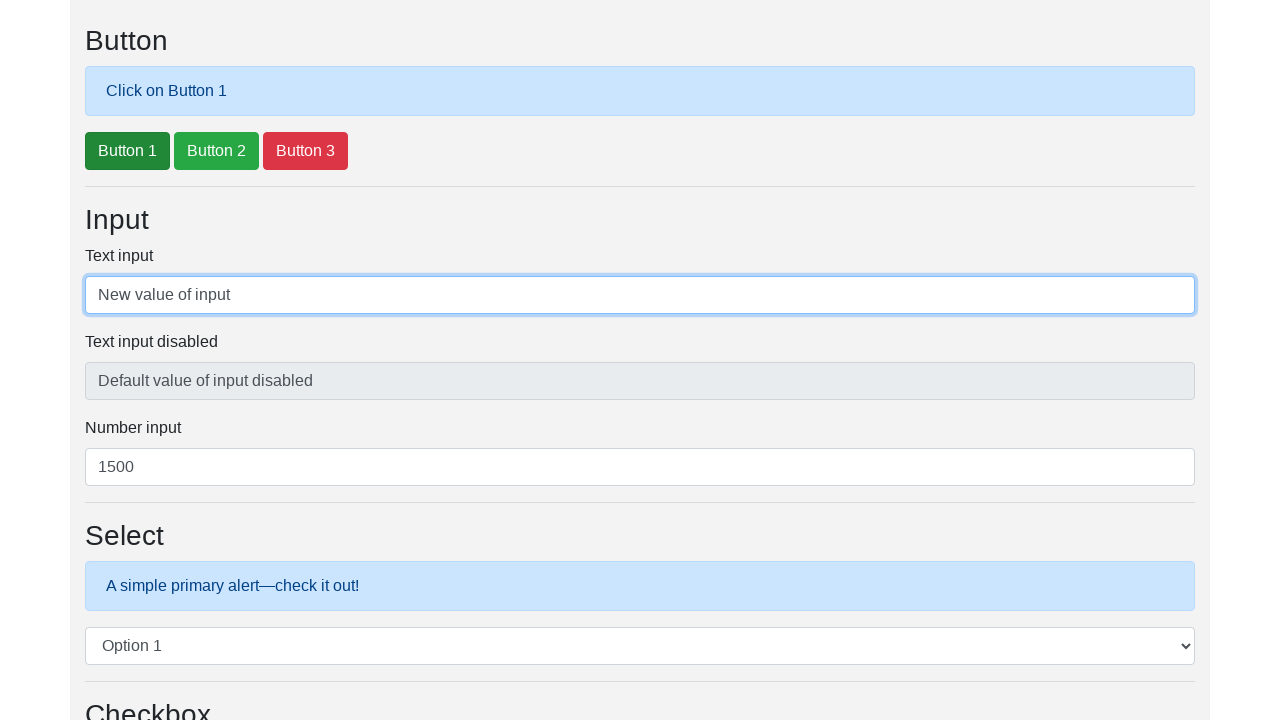

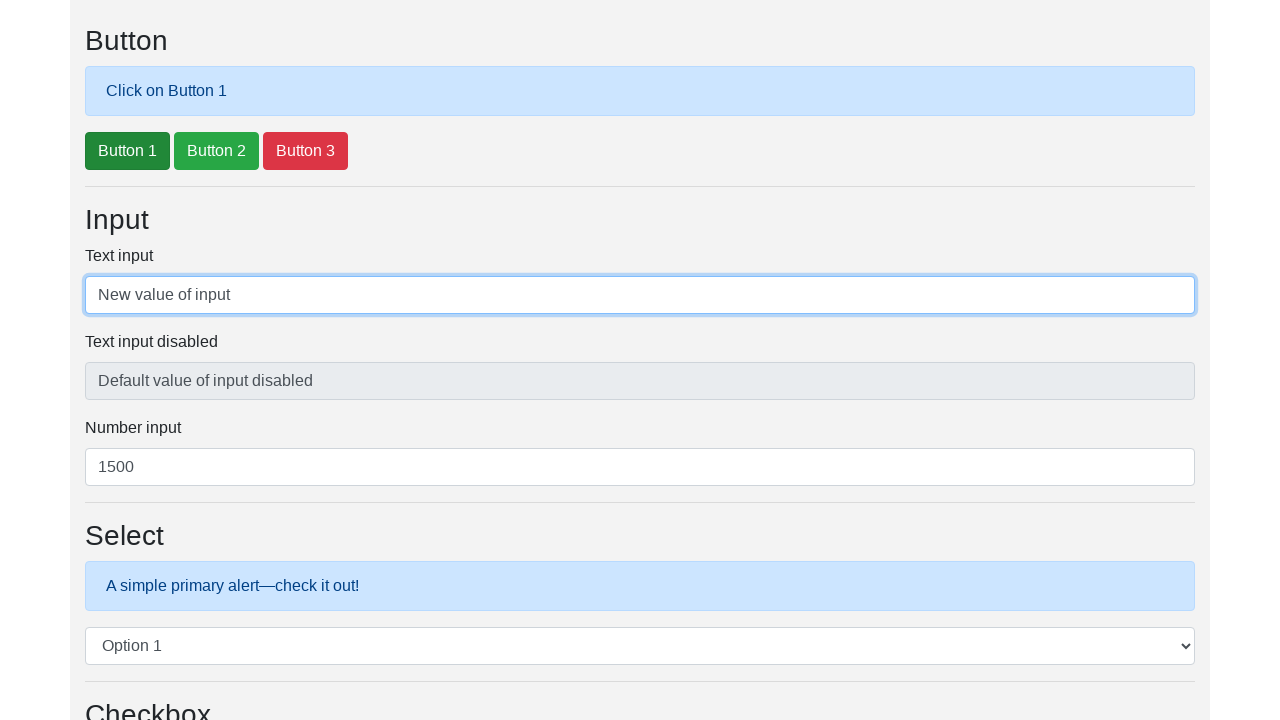